Tests dynamic autocomplete dropdown by typing a partial query and selecting "Canada" from the suggestions

Starting URL: https://codenboxautomationlab.com/practice/

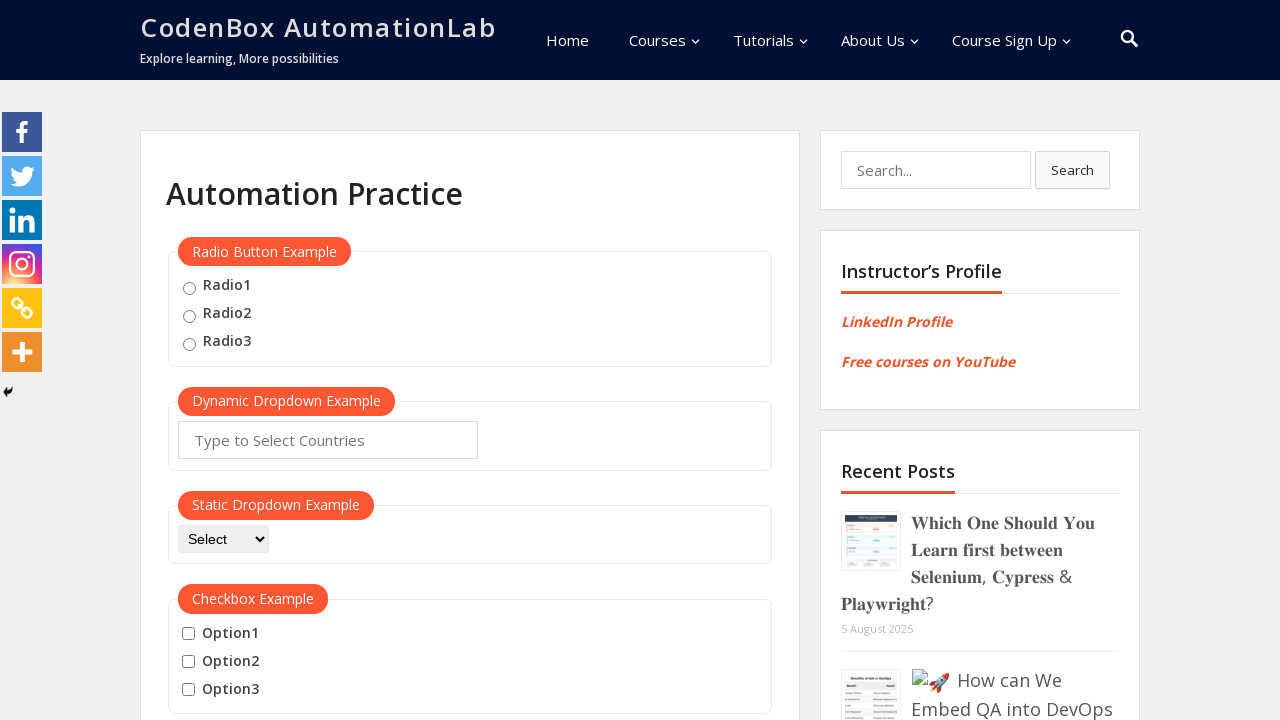

Typed 'can' in autocomplete field to trigger dynamic suggestions on #autocomplete
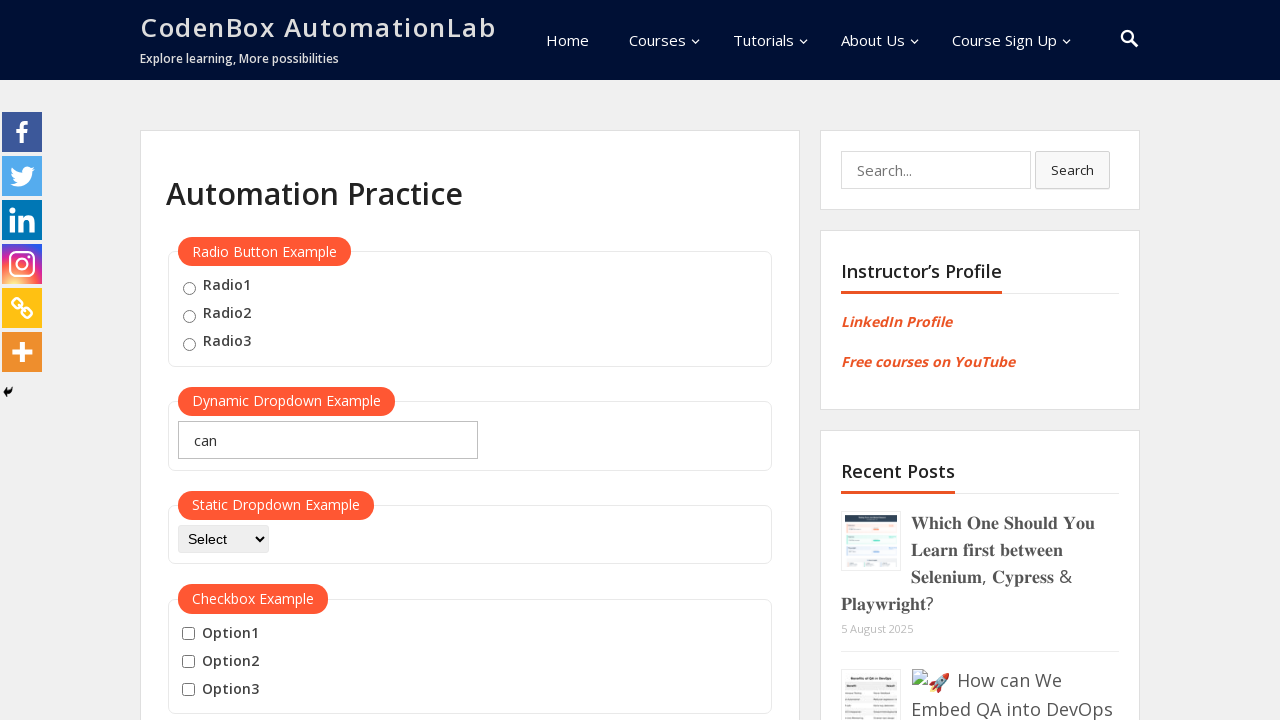

Autocomplete dropdown suggestions loaded
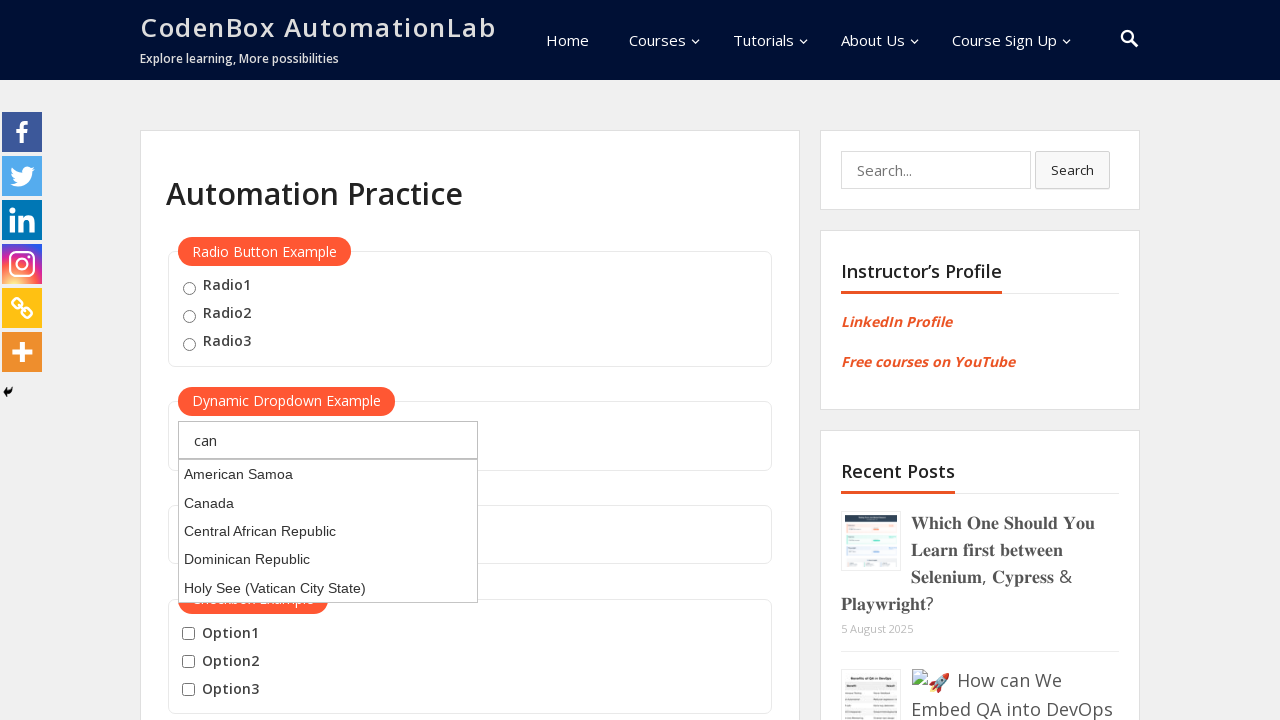

Selected 'Canada' from autocomplete dropdown options at (328, 503) on .ui-menu-item div:has-text('Canada')
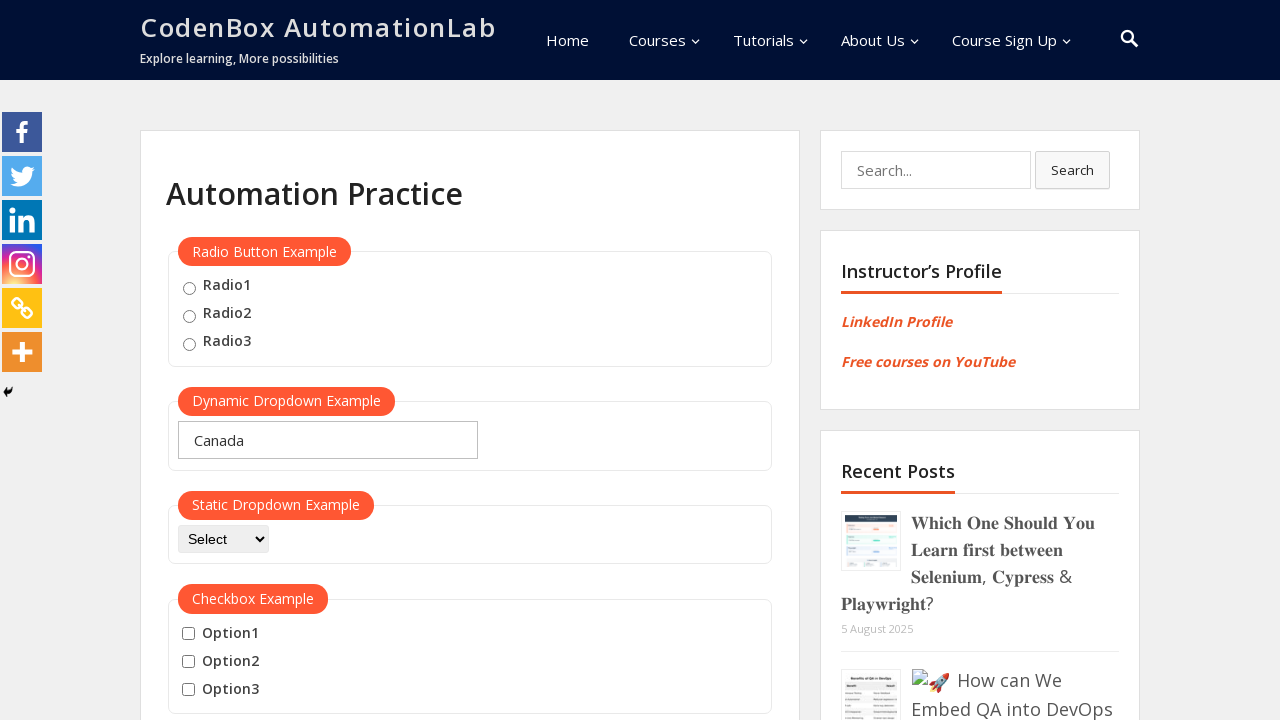

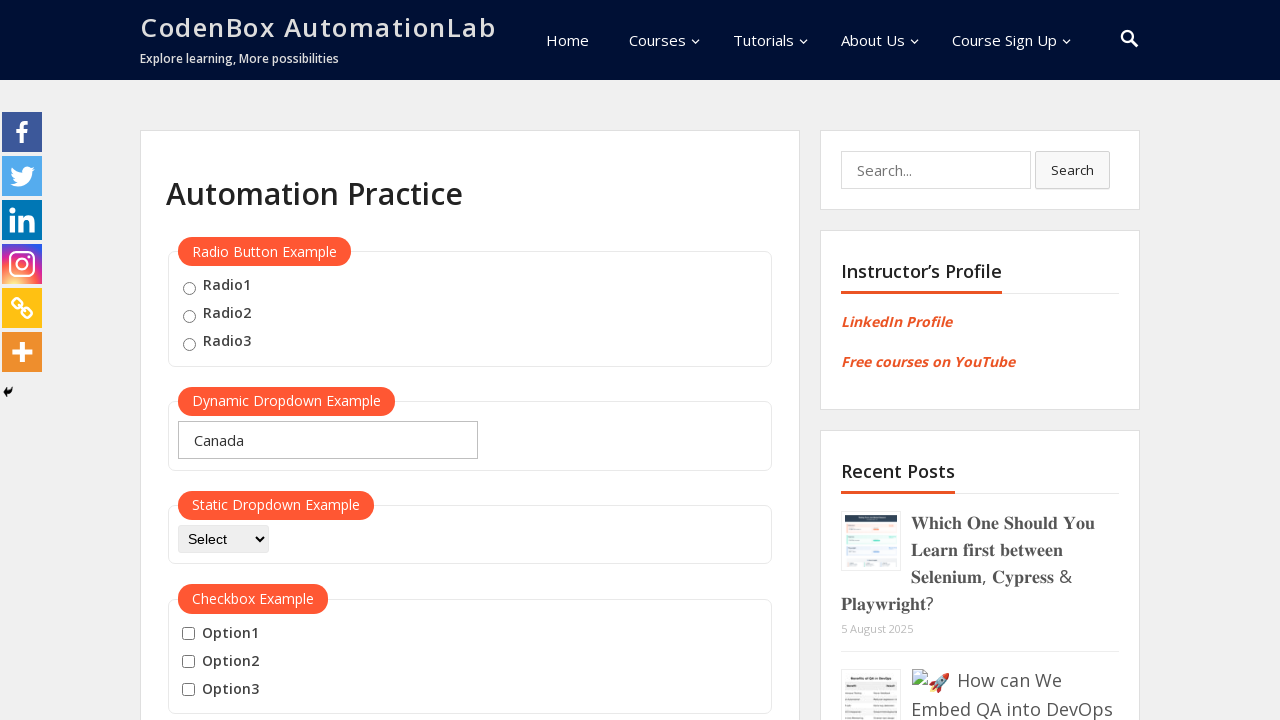